Navigates to a photography collection page and verifies a specific image element is visible

Starting URL: https://democrart.com/collections/photography

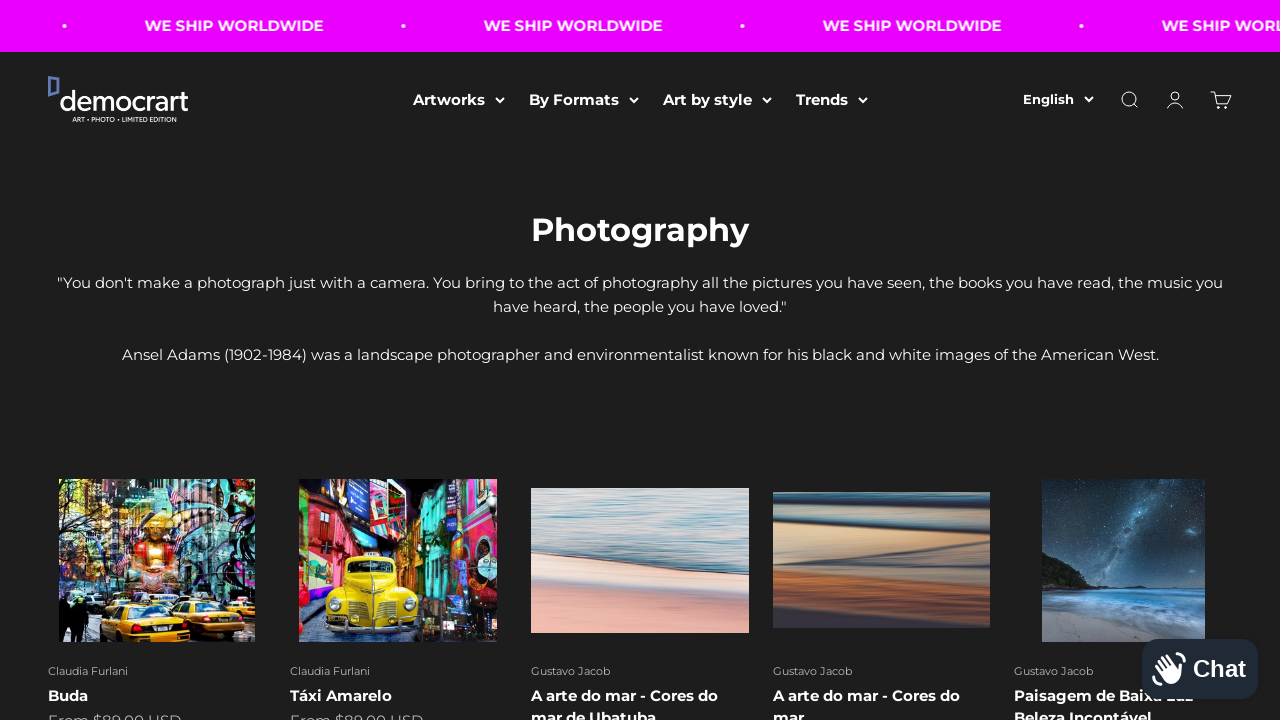

Navigated to photography collection page
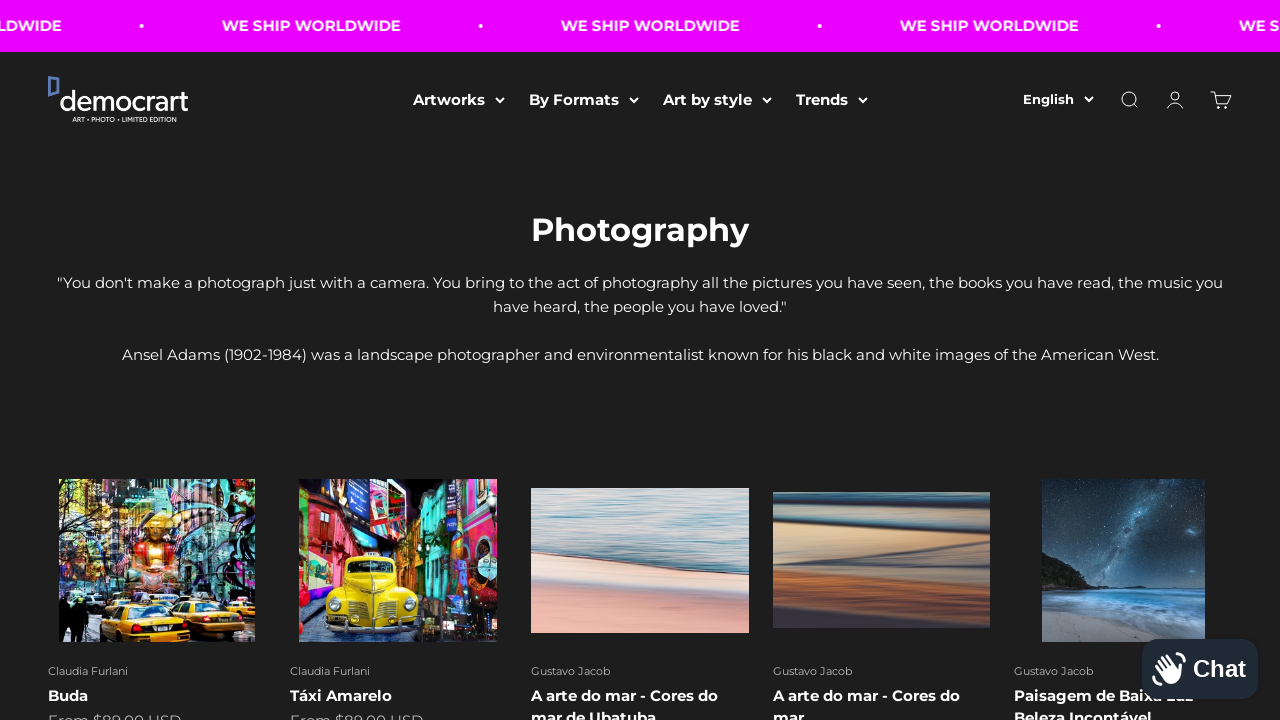

Image element 'Paisagem de Baixa Luz - Beleza Incontável' is now visible
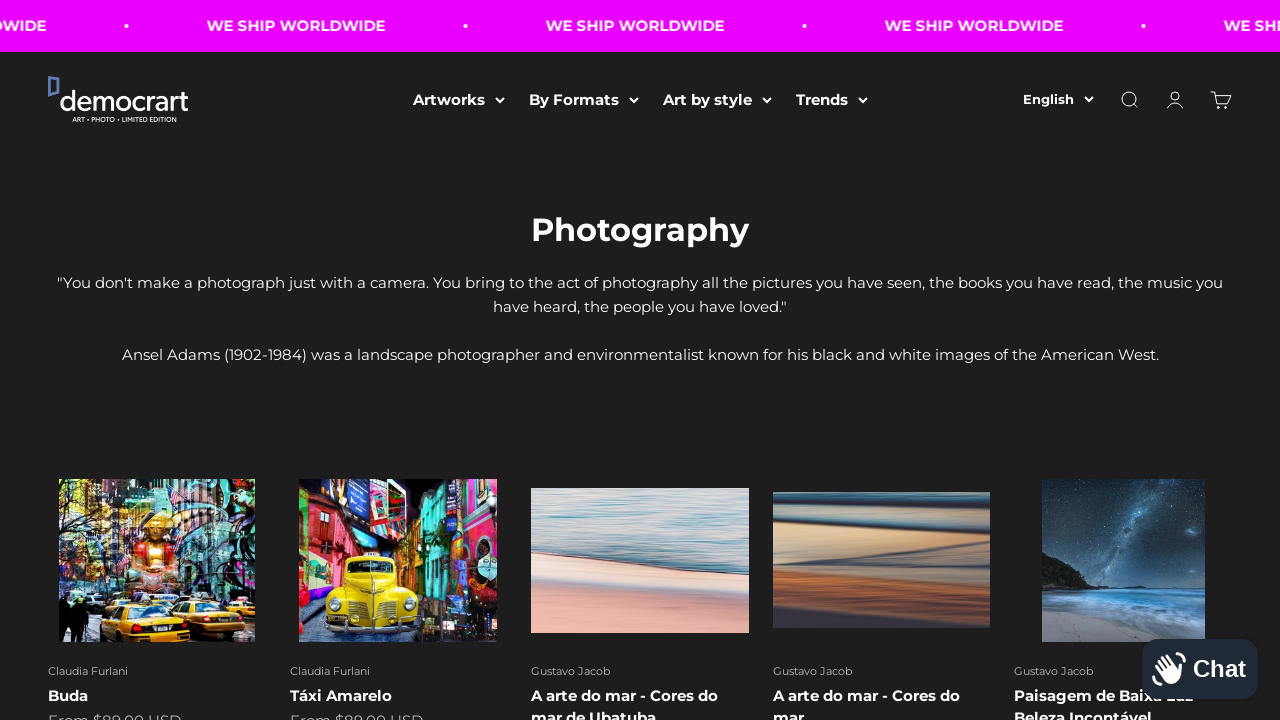

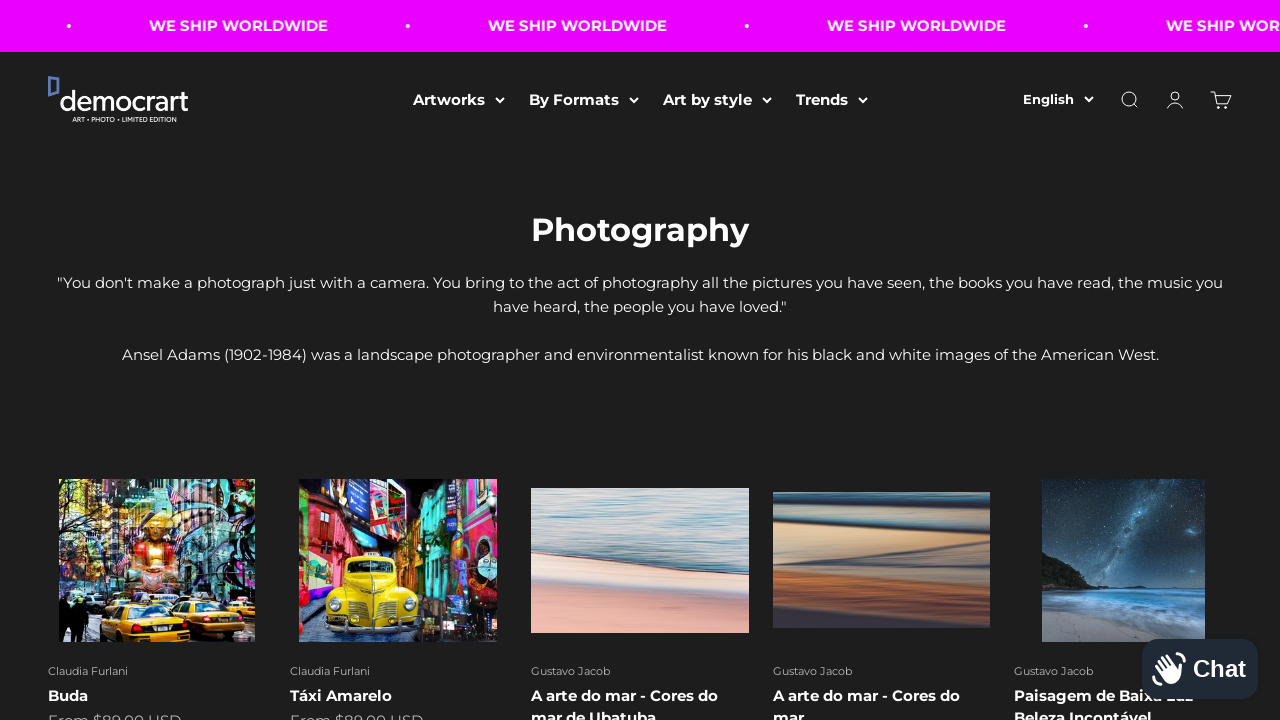